Tests dropdown functionality on OrangeHRM demo form by selecting a country option and verifying dropdown contents

Starting URL: https://www.orangehrm.com/en/book-a-free-demo/

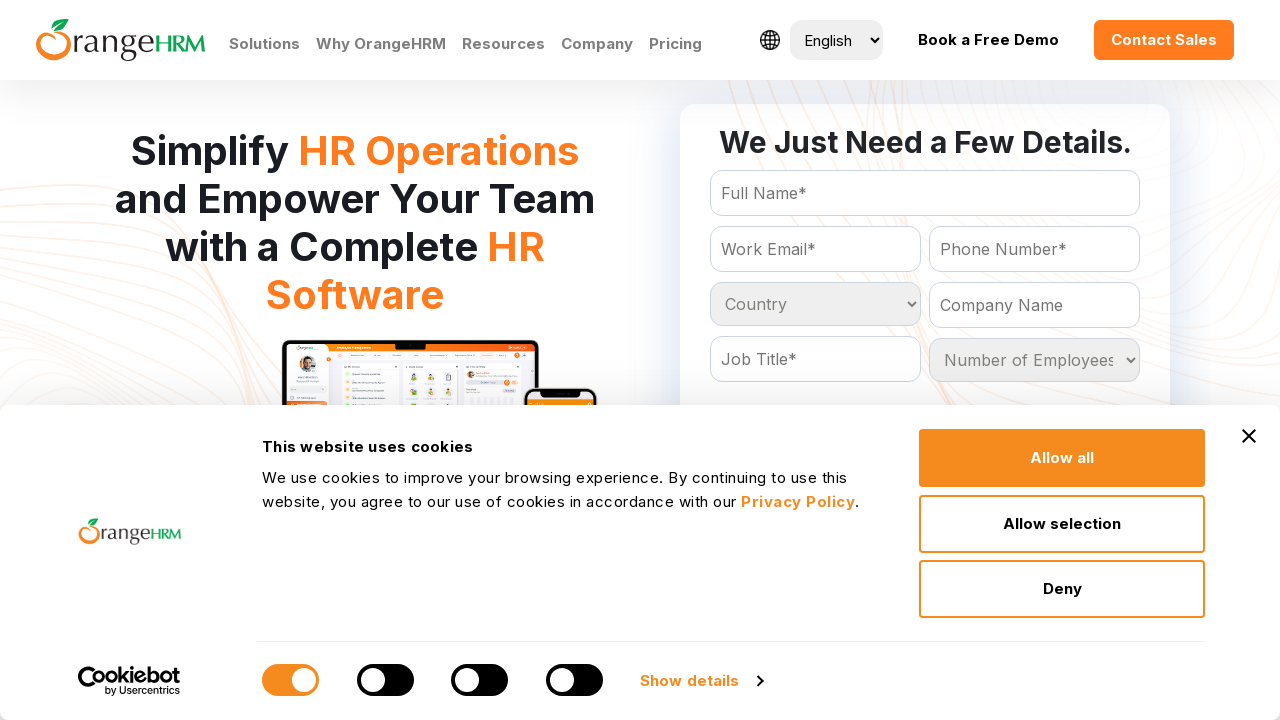

Selected 'Malaysia' from country dropdown on select#Form_getForm_Country
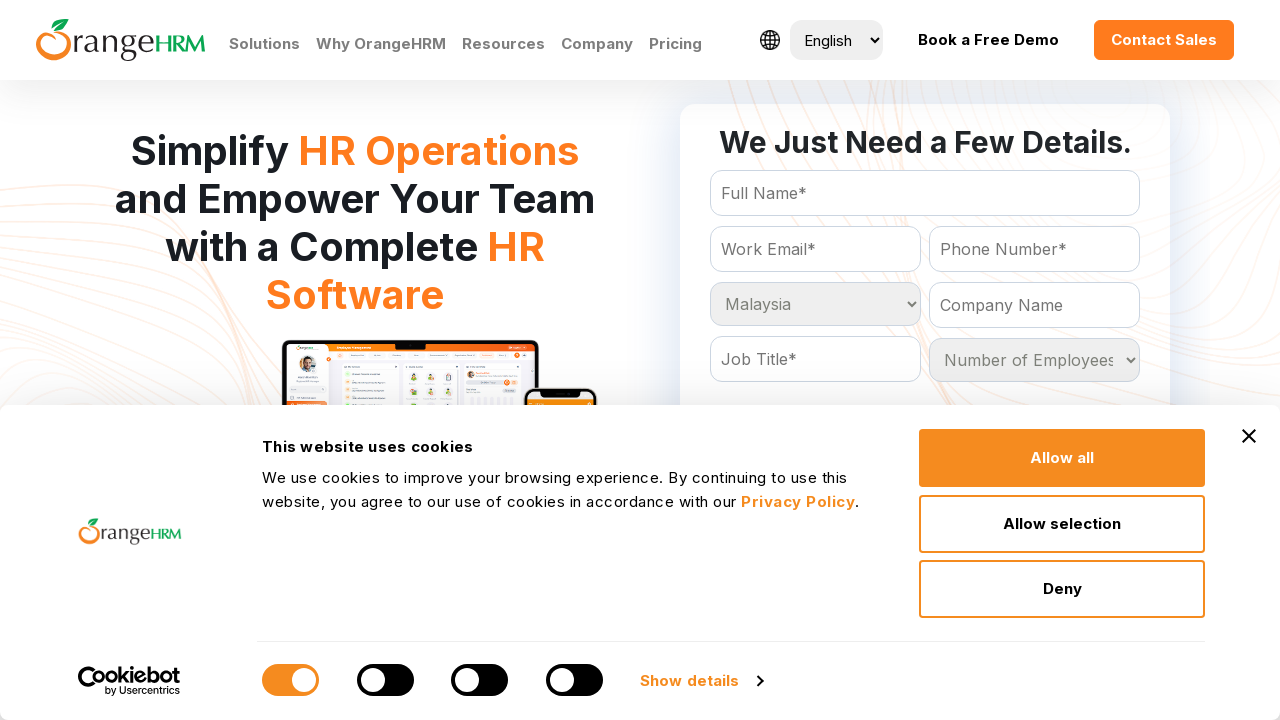

Retrieved all country options from dropdown
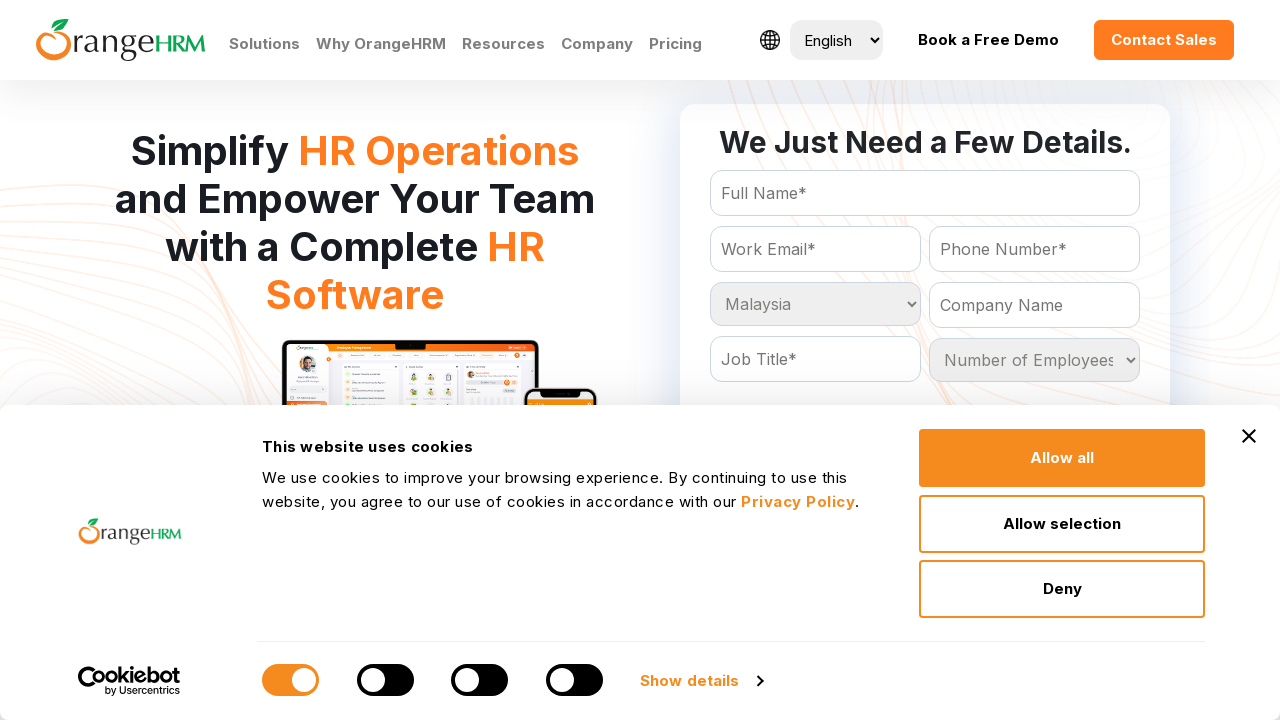

Verified presence of 'India' in dropdown options
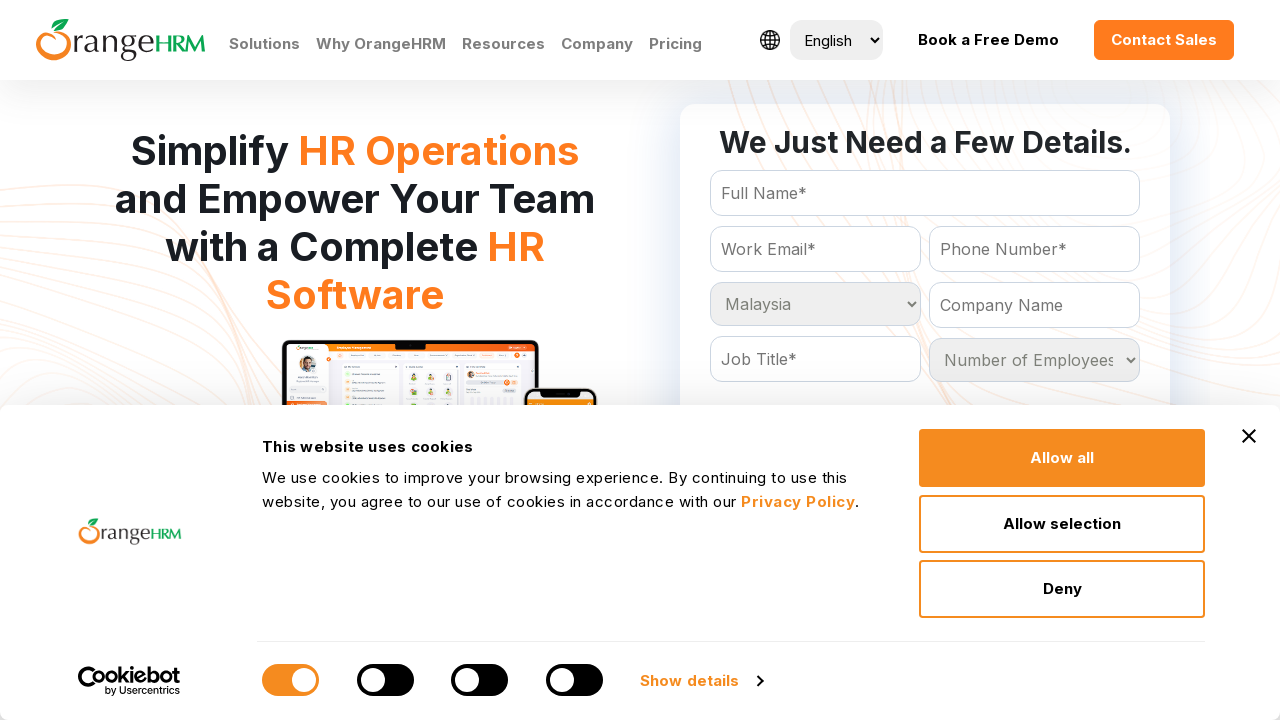

Verified presence of 'Malawi' in dropdown options
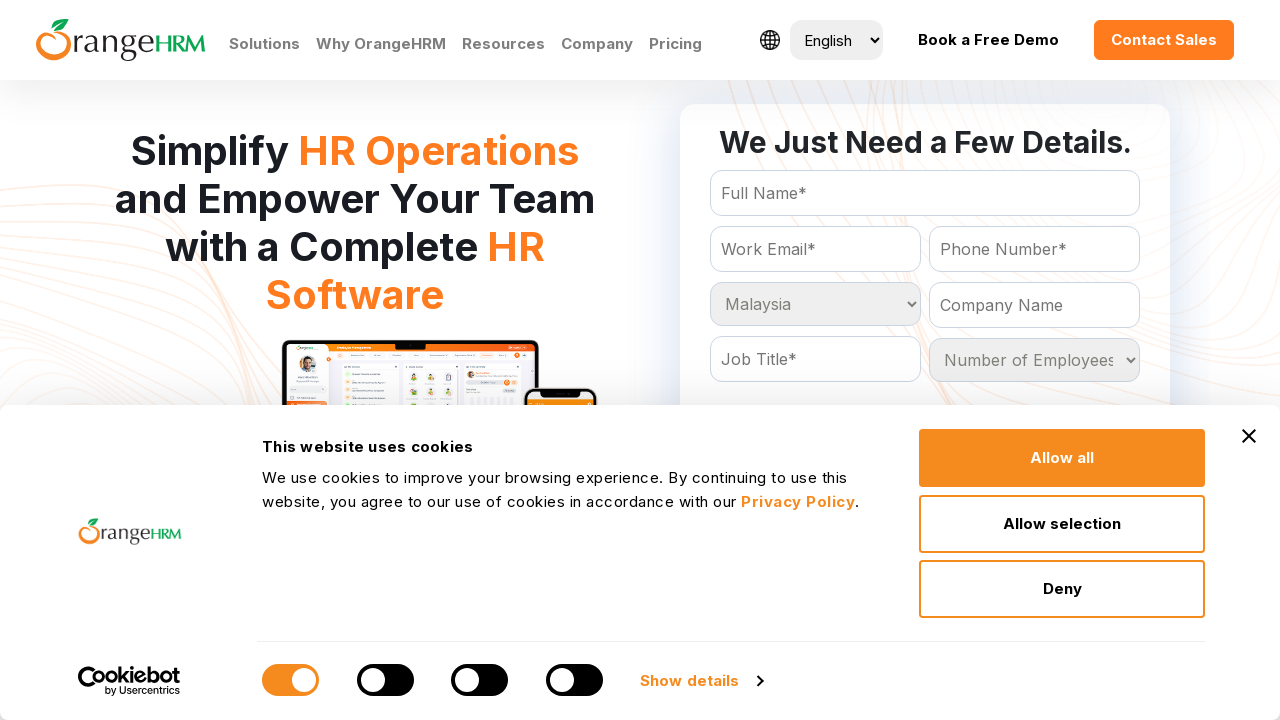

Verified presence of 'Oman' in dropdown options
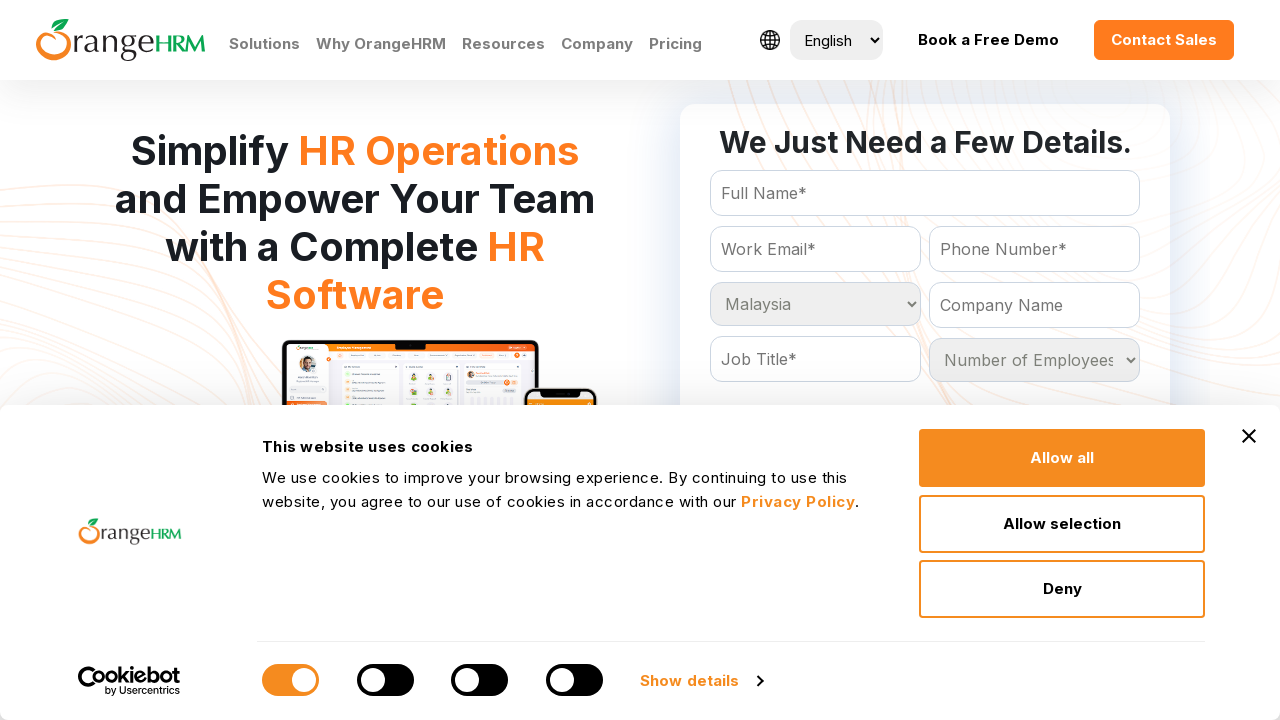

Verified presence of 'Qatar' in dropdown options
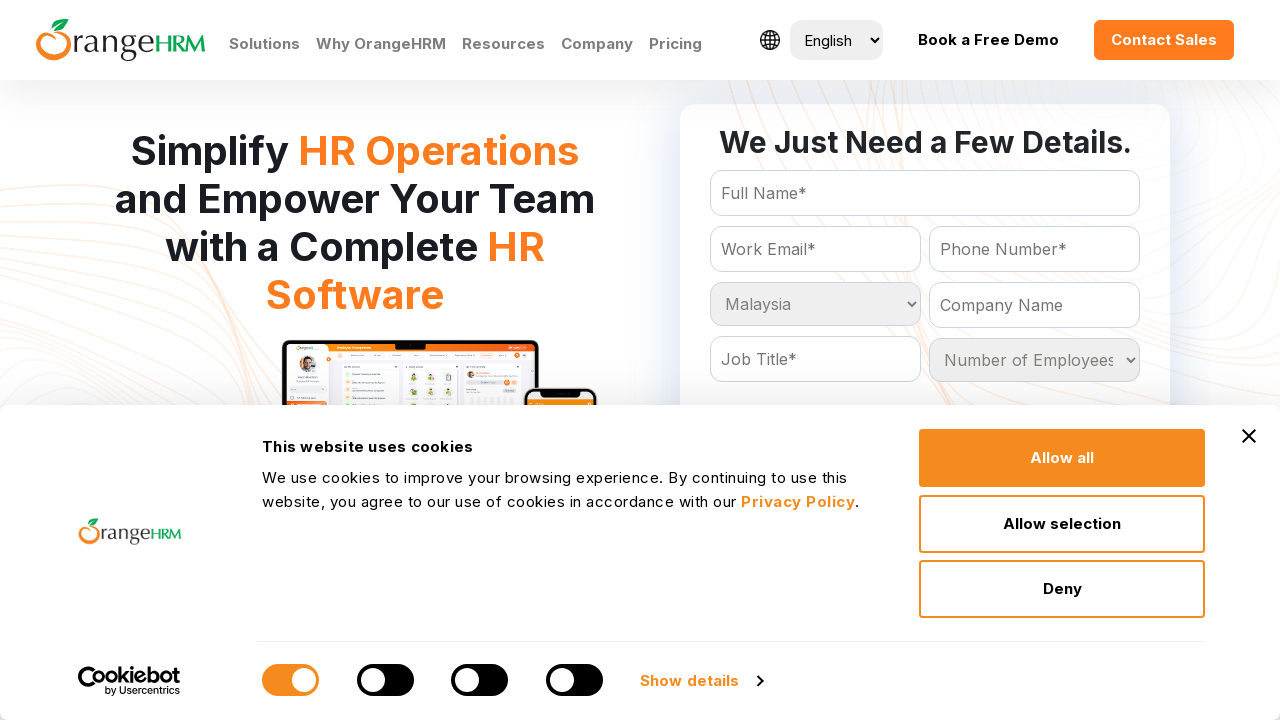

Verified presence of 'Sudan' in dropdown options
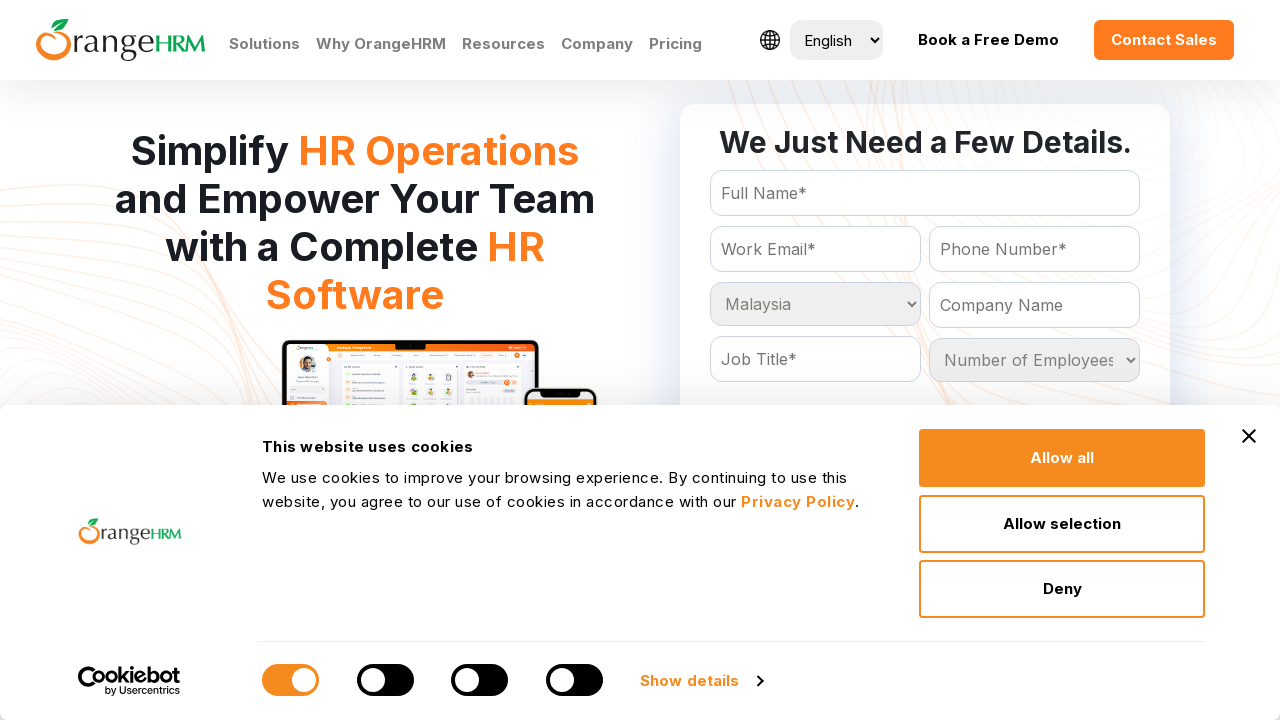

Counted total country options: 232 (expected 232)
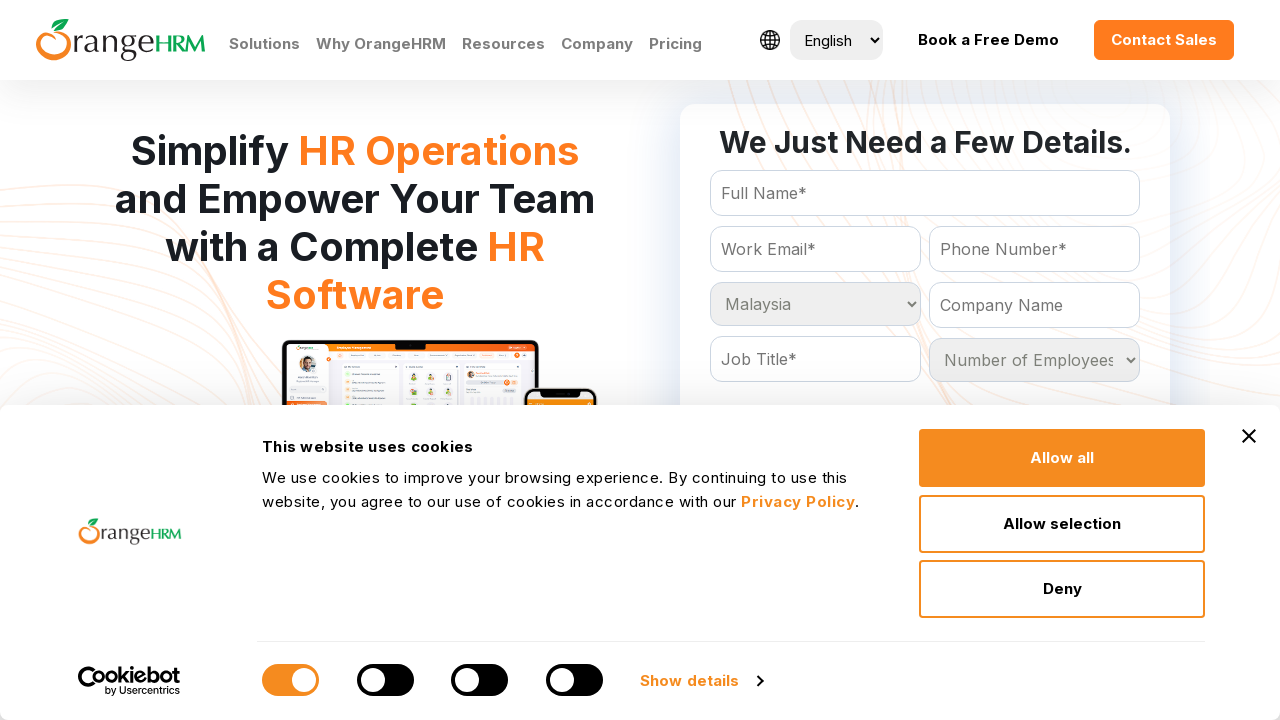

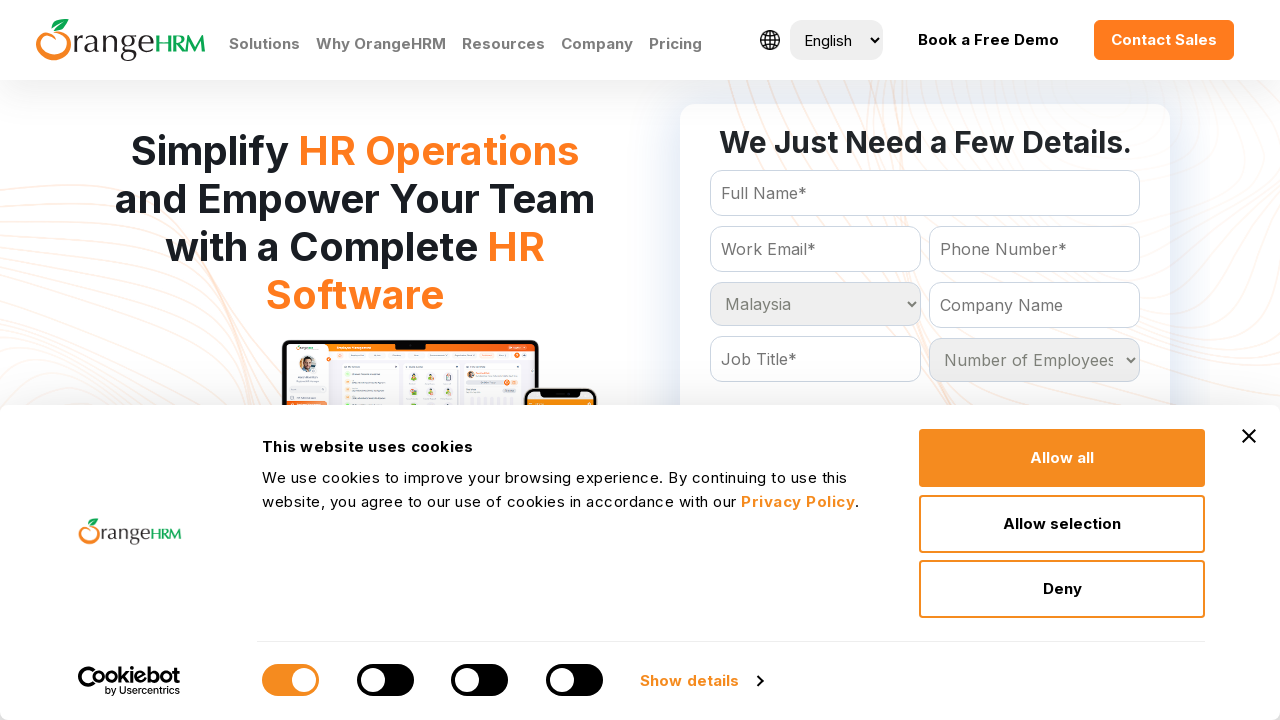